Plays a checkers game by making 5 moves on the game board, with each move clicking a piece and then clicking a destination cell (with jump logic if needed), then restarts the game.

Starting URL: https://www.gamesforthebrain.com/game/checkers/

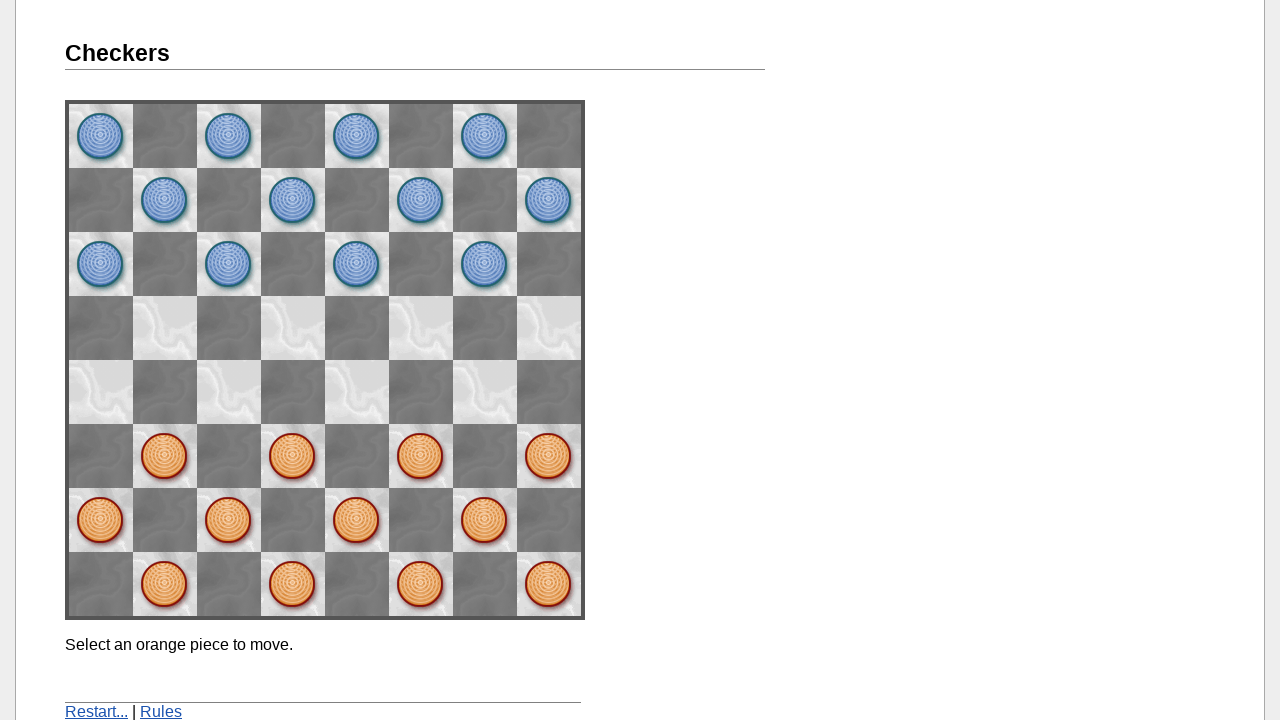

Waited for game title to load
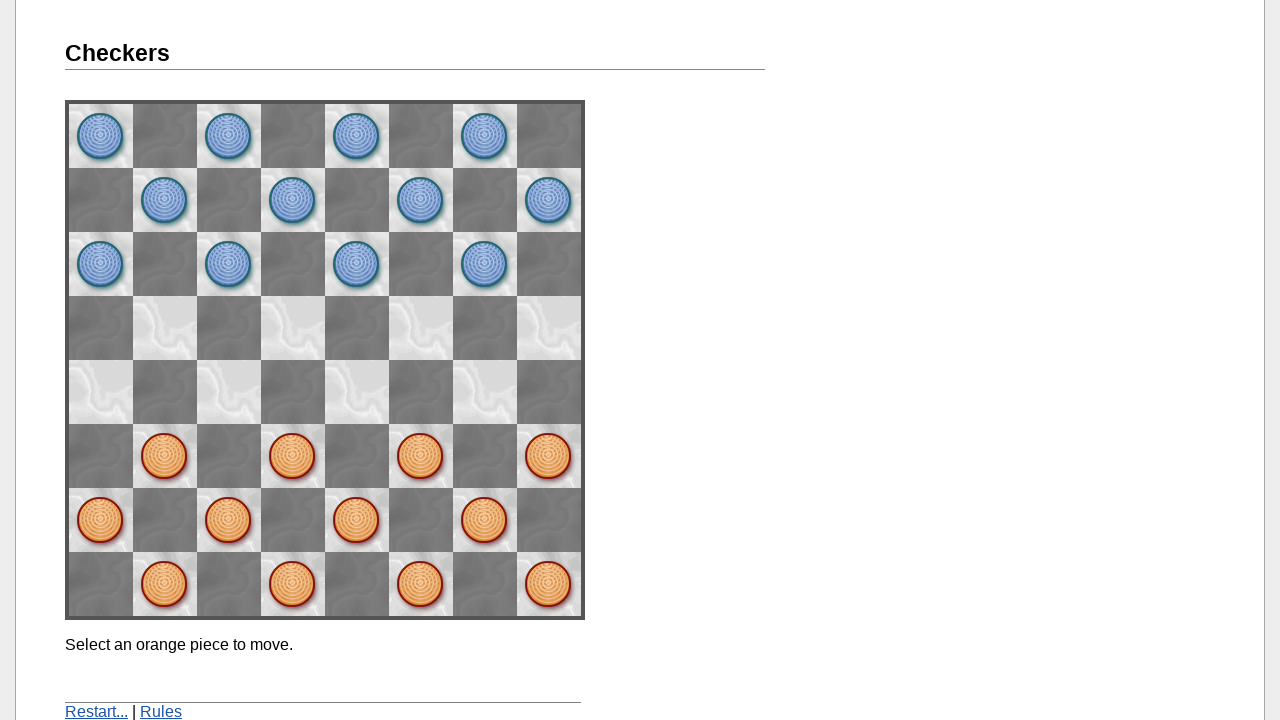

Located h1 title element
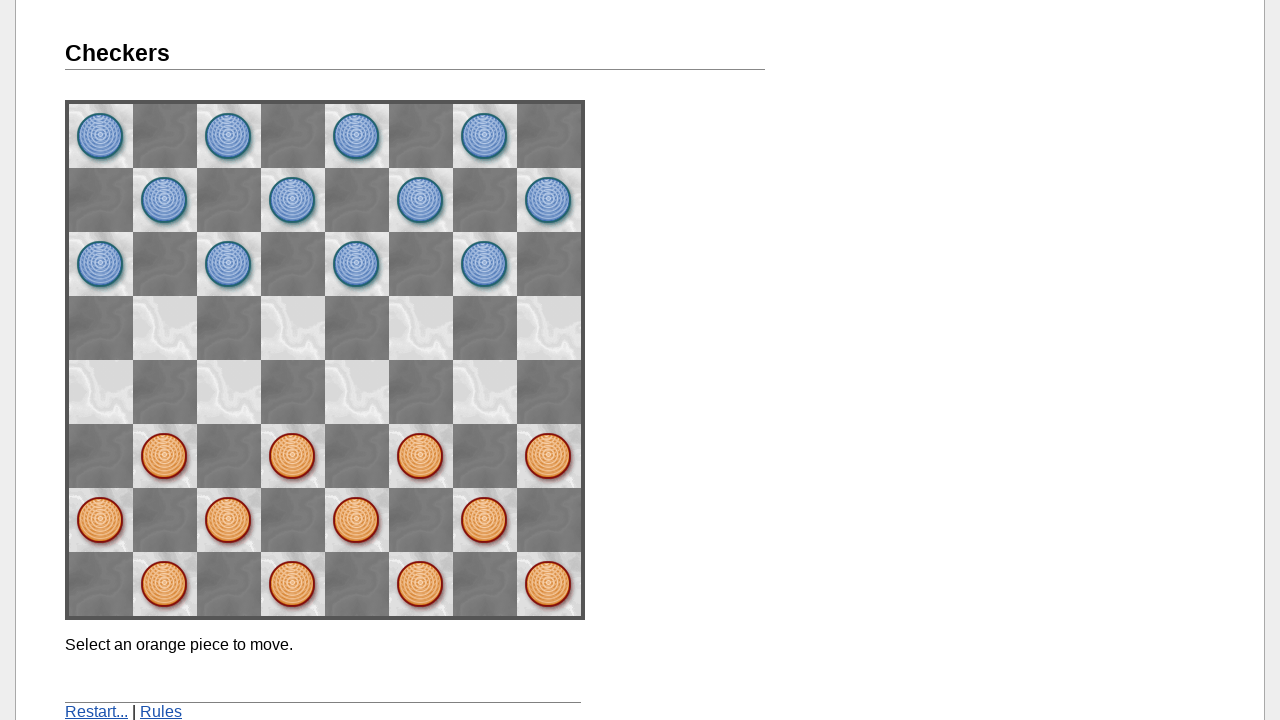

Verified title is visible
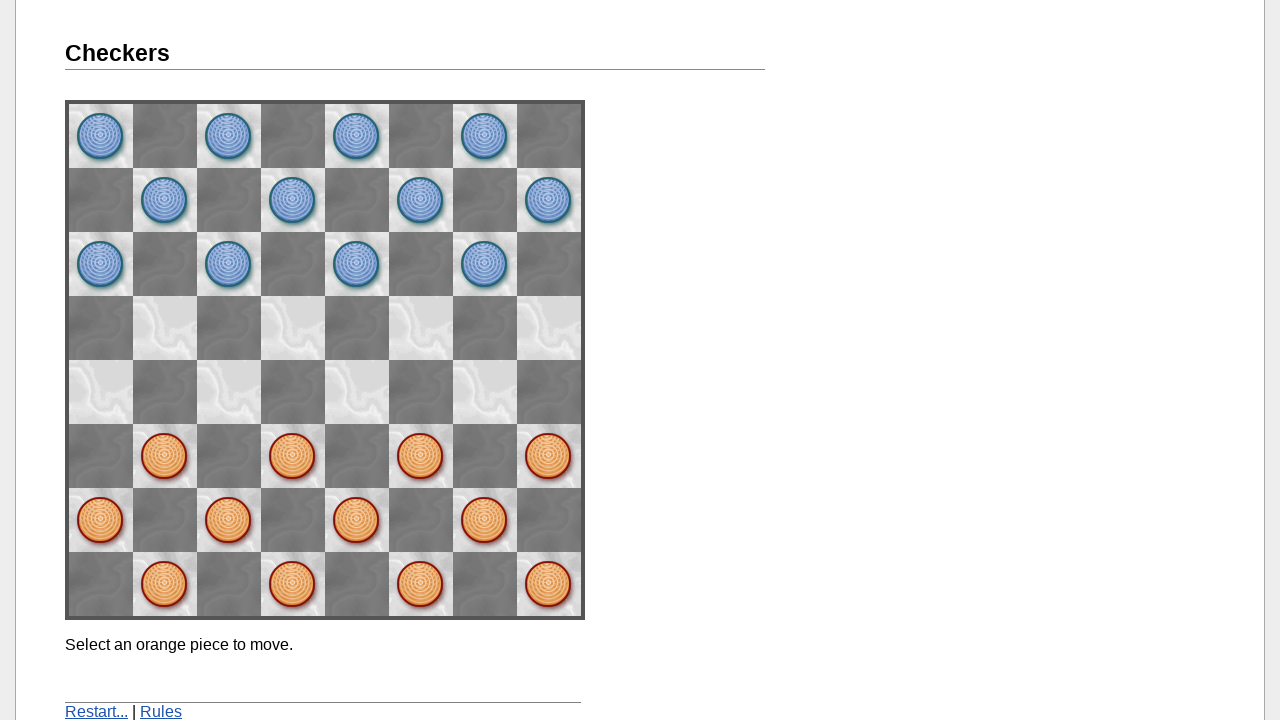

Verified 'Checkers' text in title
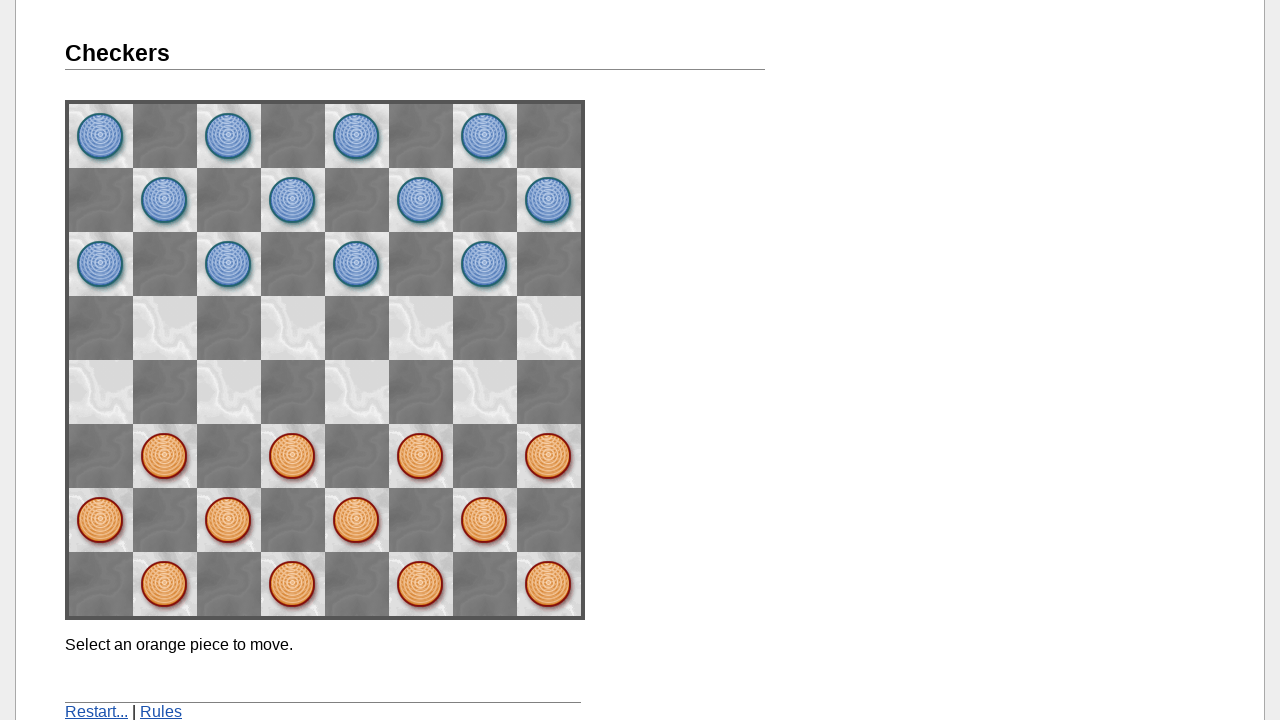

Clicked piece at row 6, column 2 at (165, 456) on [name='space62']
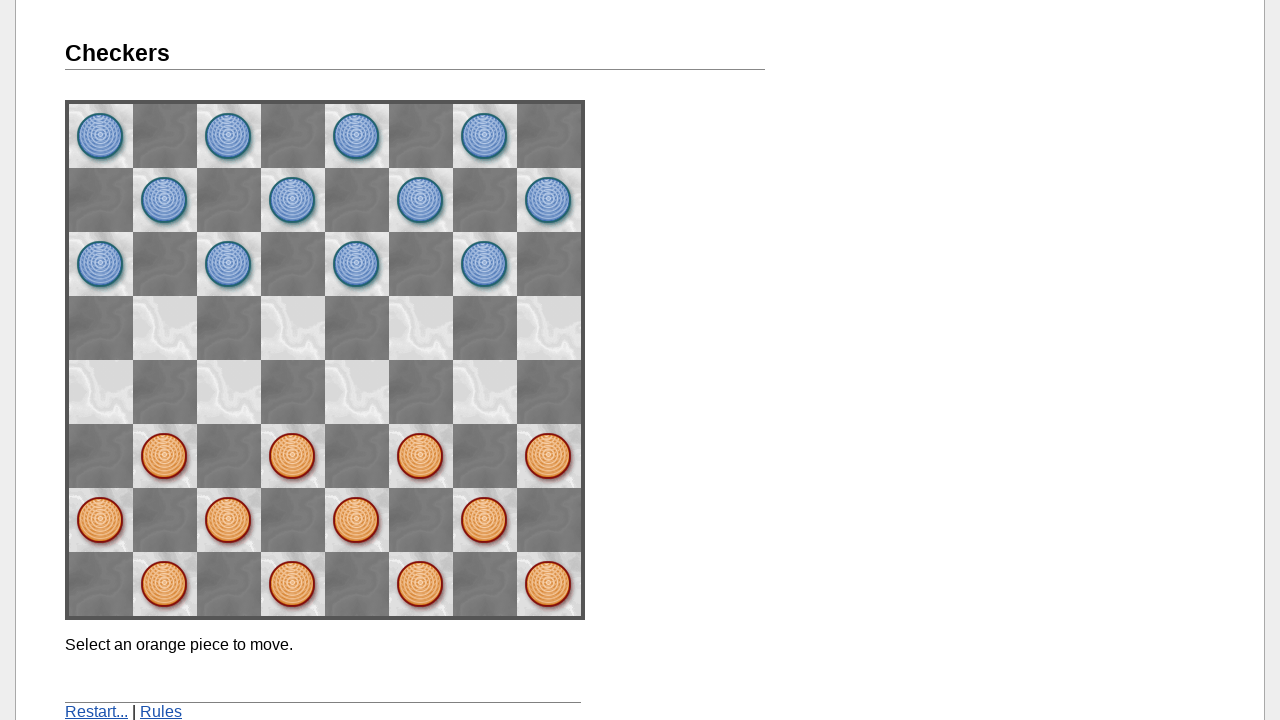

Waited 2 seconds for game to process selection
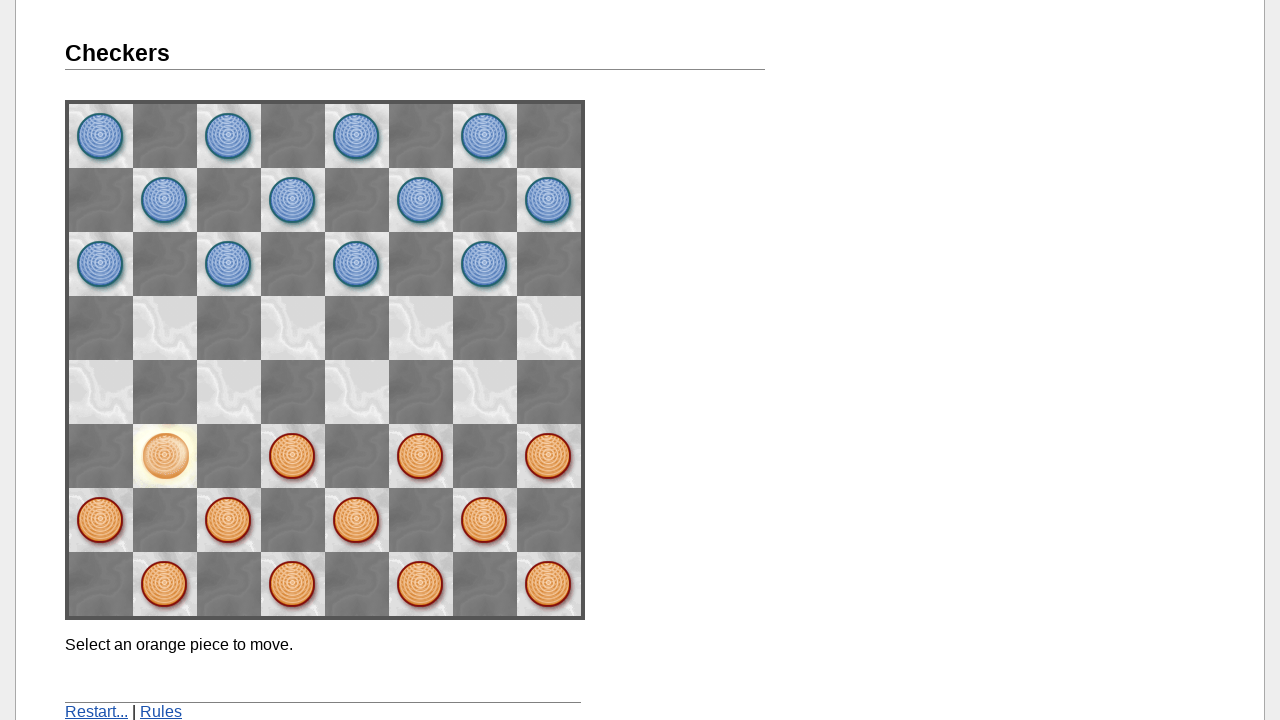

Checked destination cell at row 5, column 3
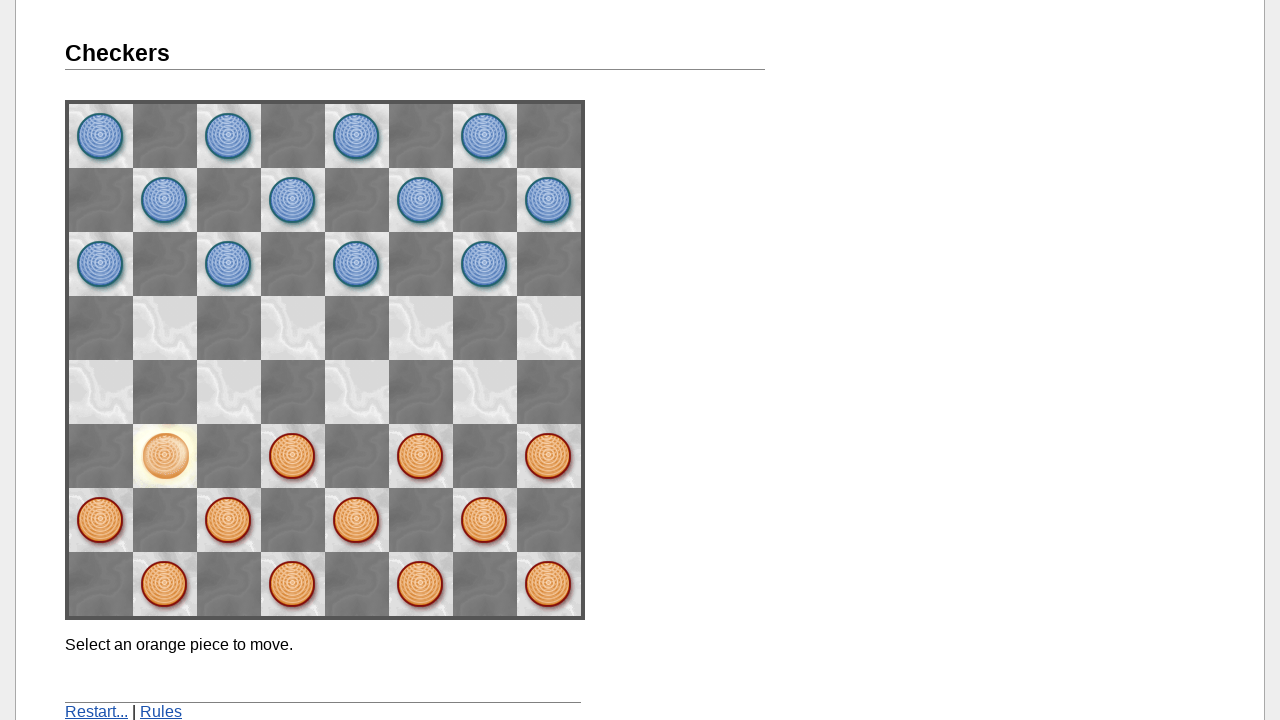

Made regular move to row 5, column 3 at (229, 392) on [name='space53']
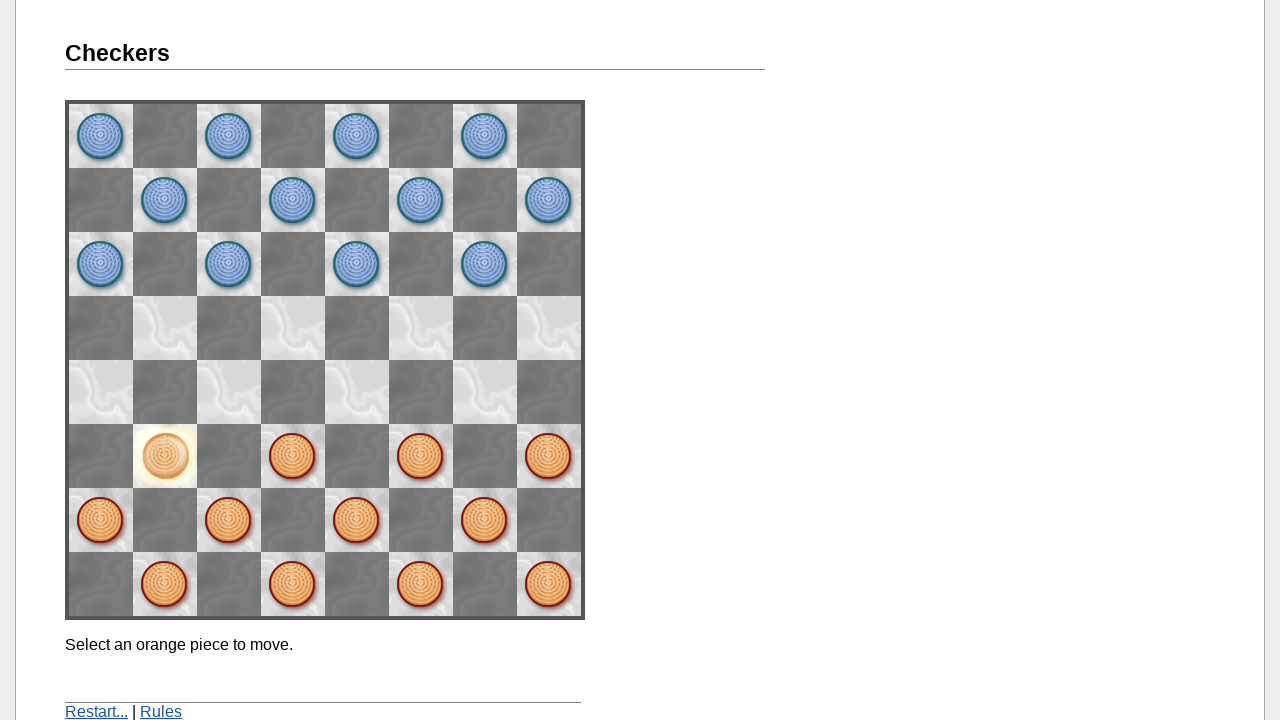

Waited 2 seconds for opponent's move
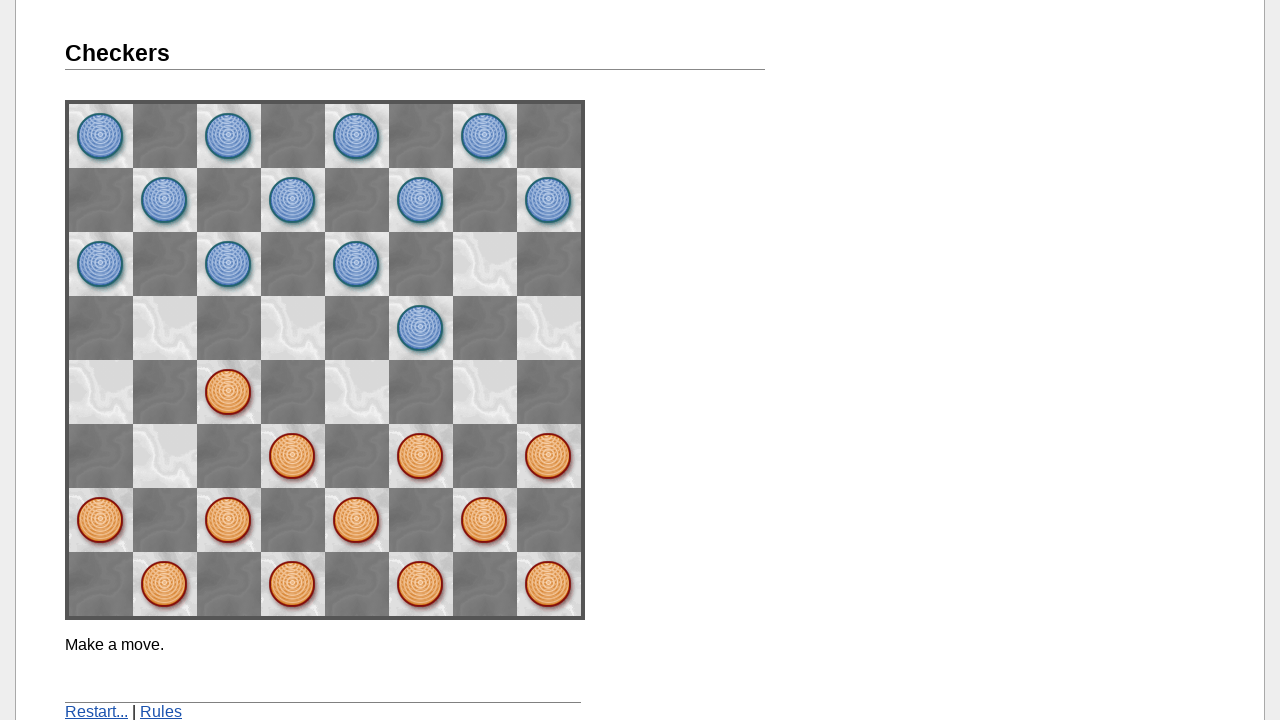

Clicked piece at row 2, column 2 at (421, 456) on [name='space22']
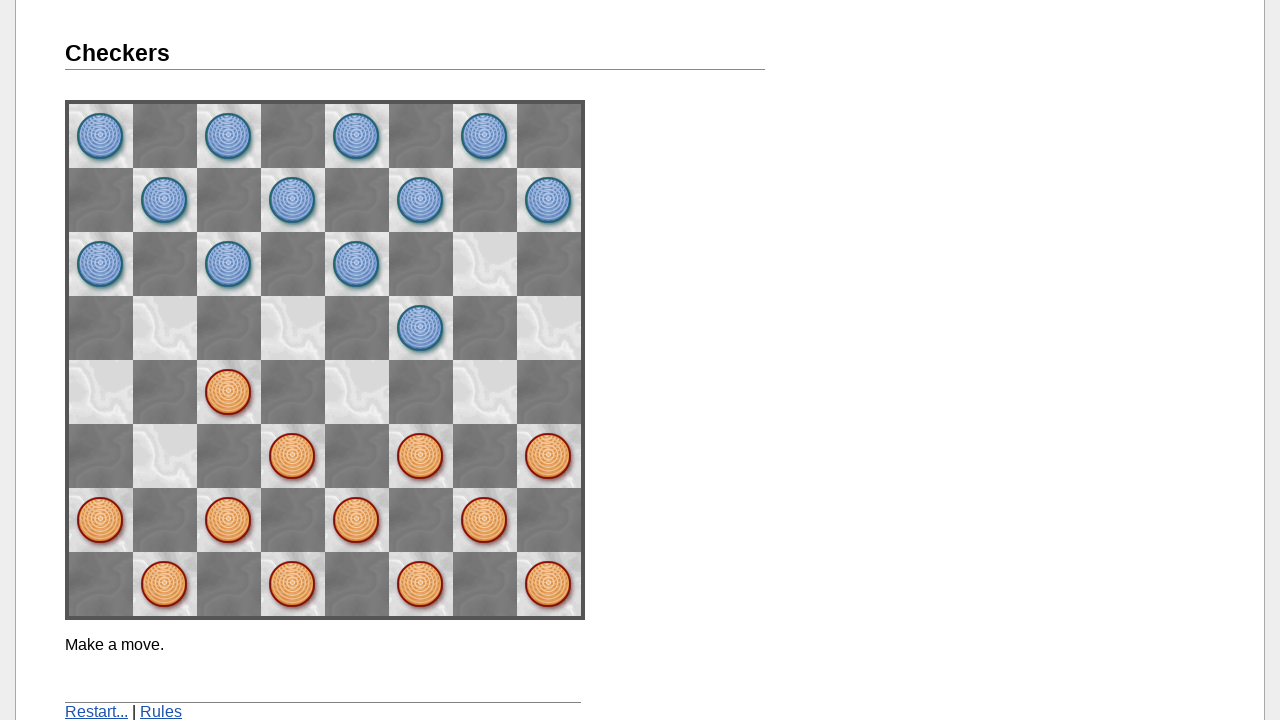

Waited 2 seconds for game to process selection
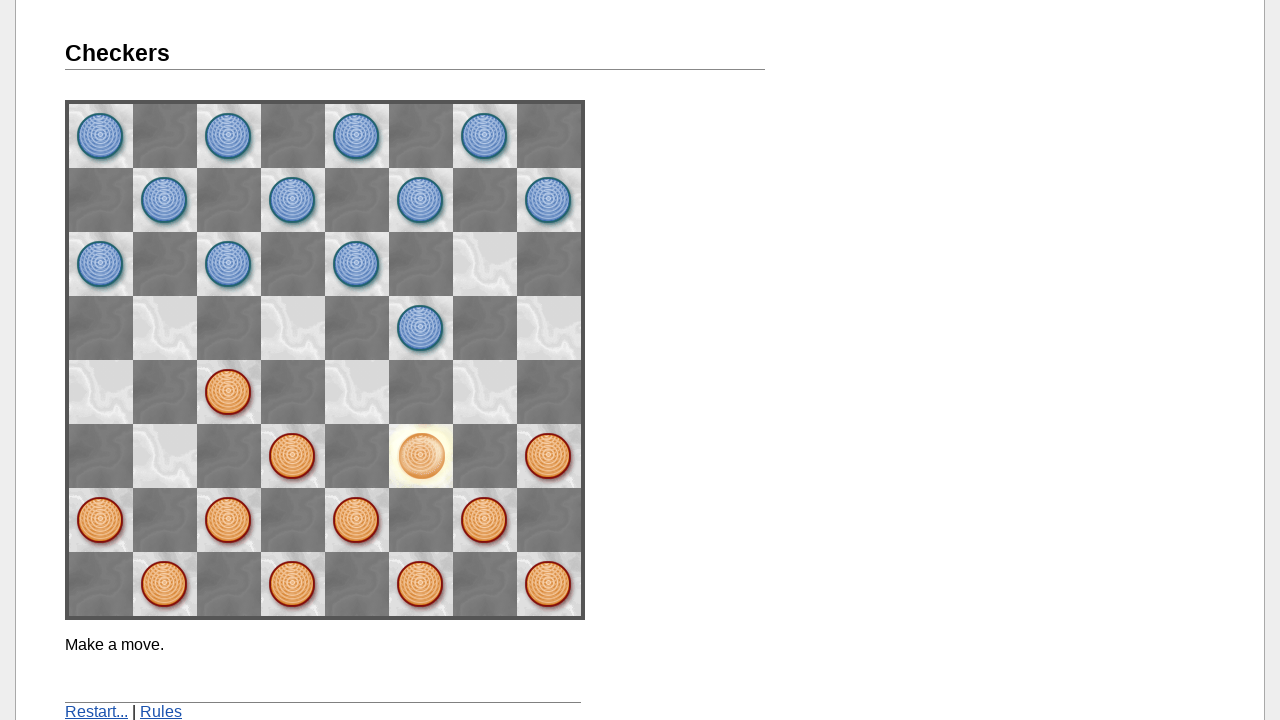

Checked destination cell at row 1, column 3
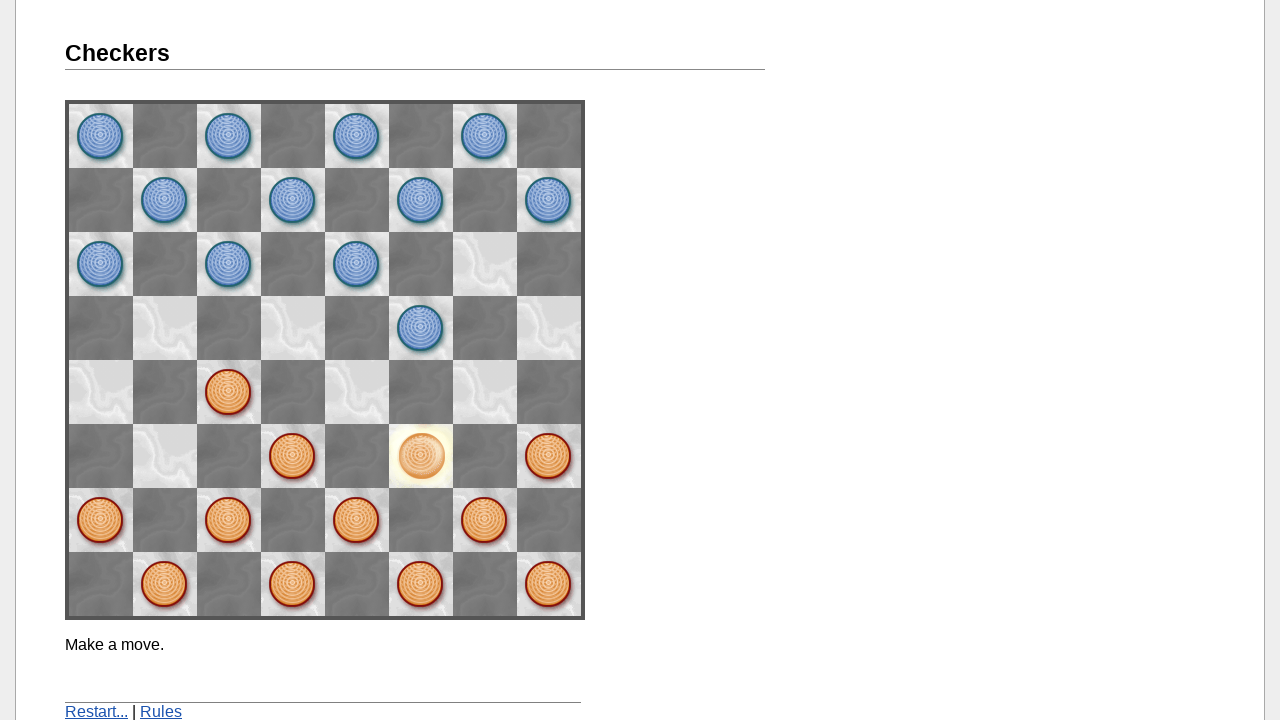

Made regular move to row 1, column 3 at (485, 392) on [name='space13']
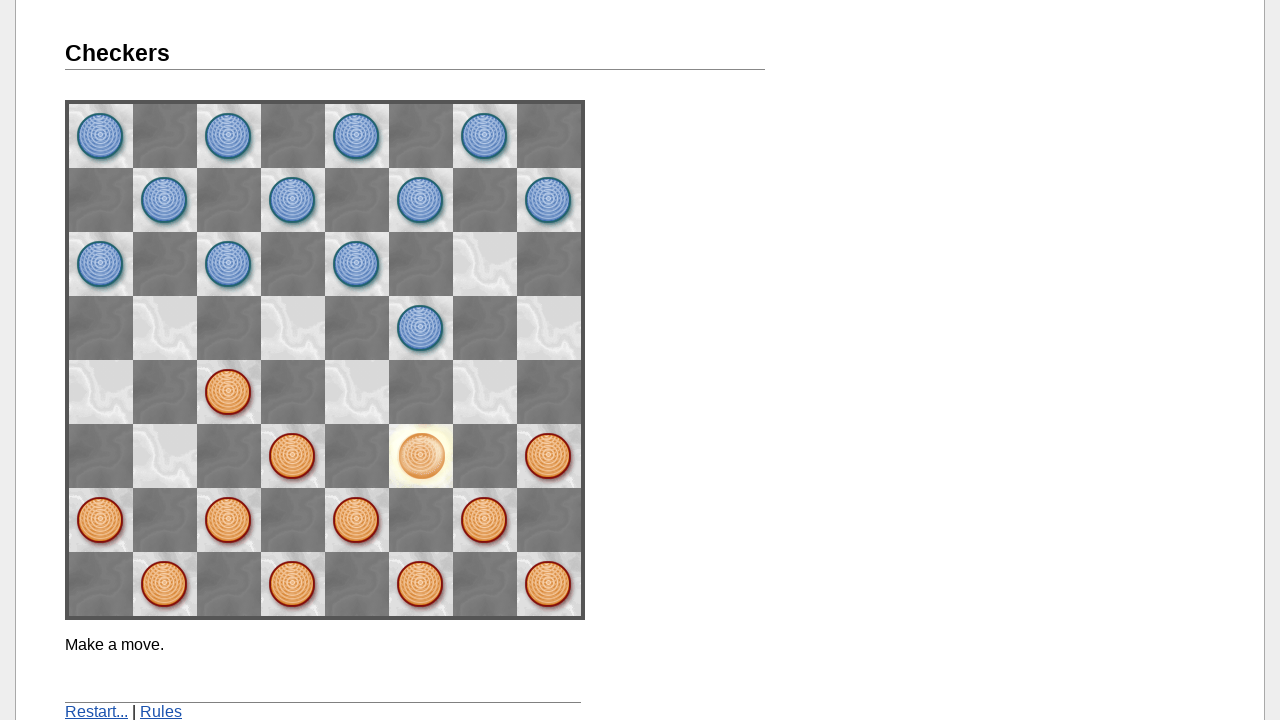

Waited 2 seconds for opponent's move
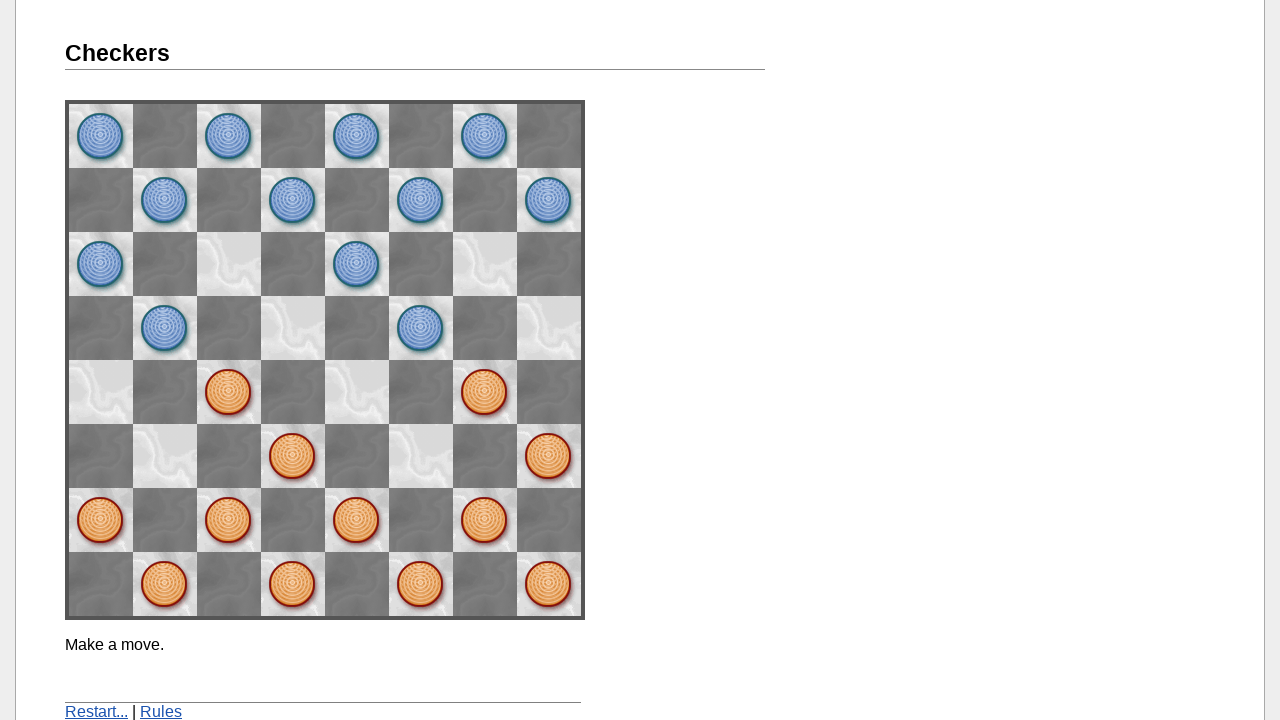

Clicked piece at row 7, column 1 at (101, 520) on [name='space71']
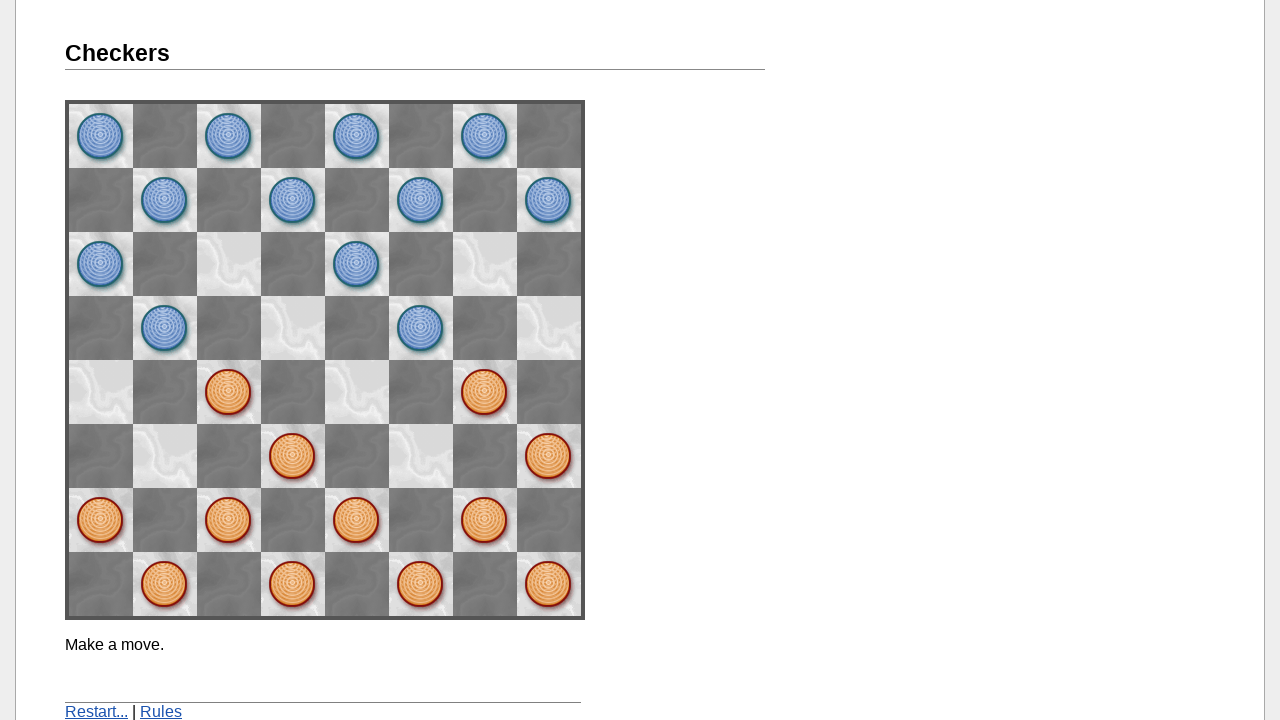

Waited 2 seconds for game to process selection
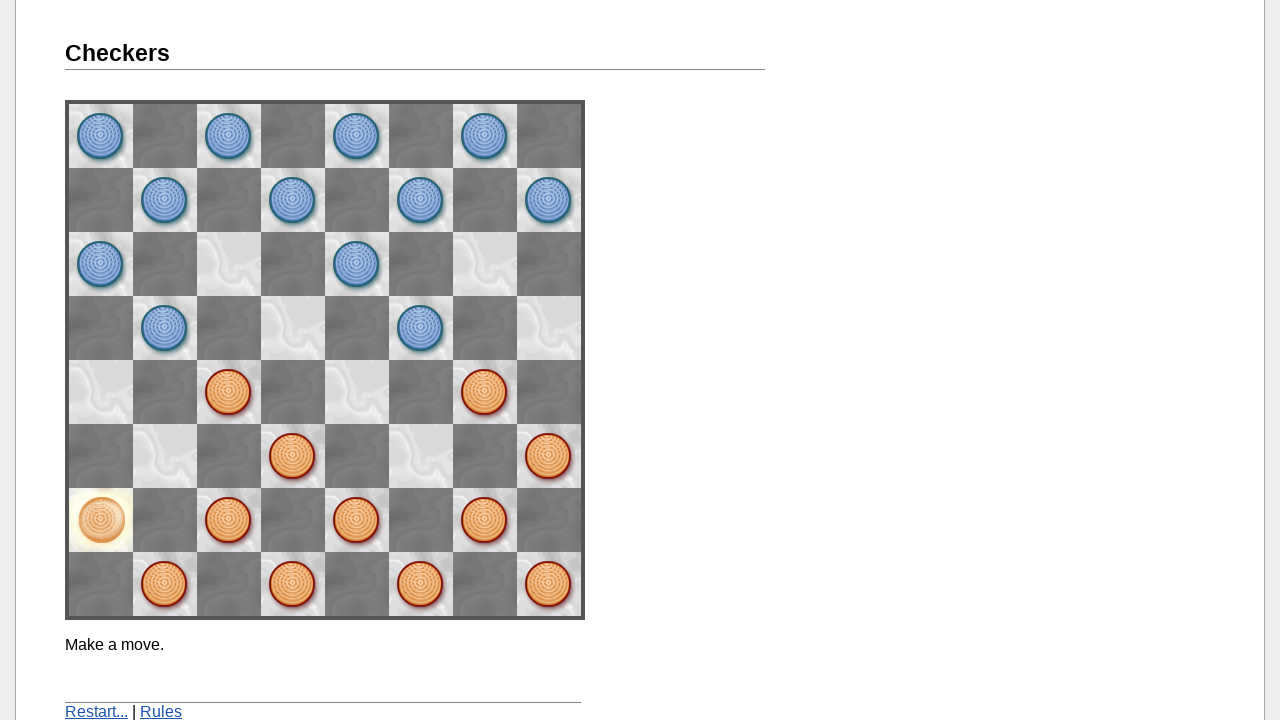

Checked destination cell at row 6, column 2
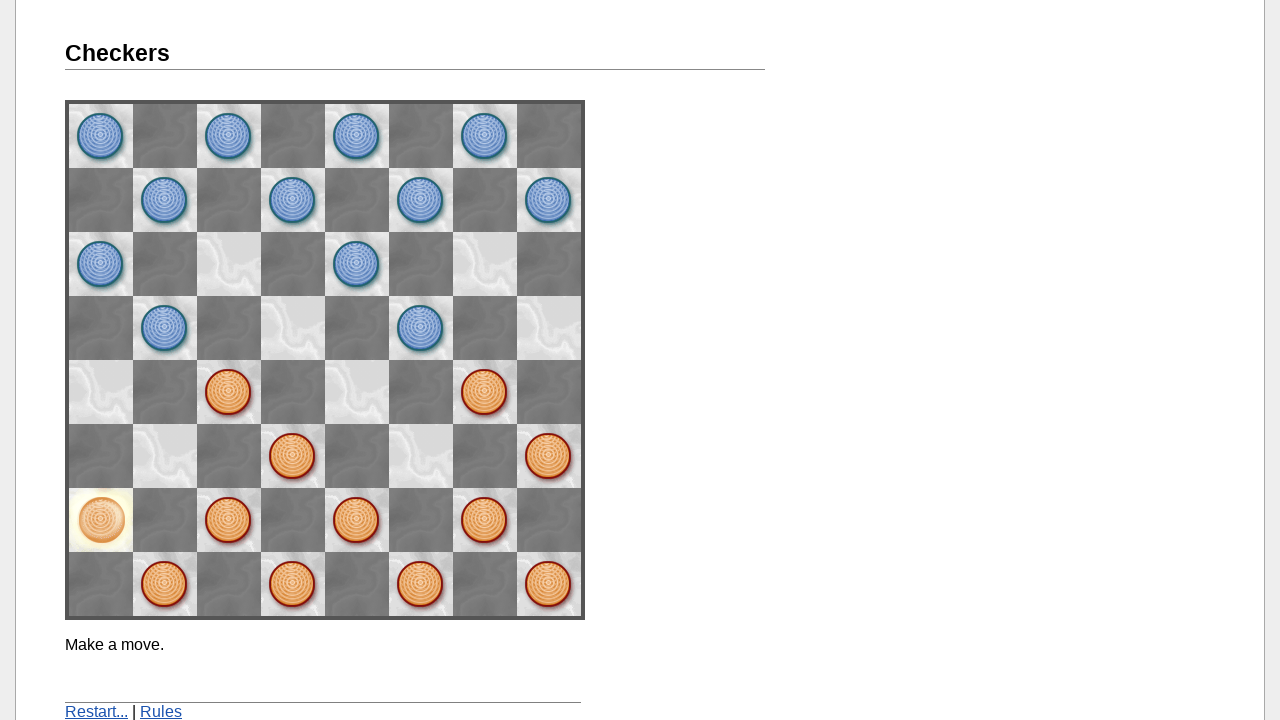

Made regular move to row 6, column 2 at (165, 456) on [name='space62']
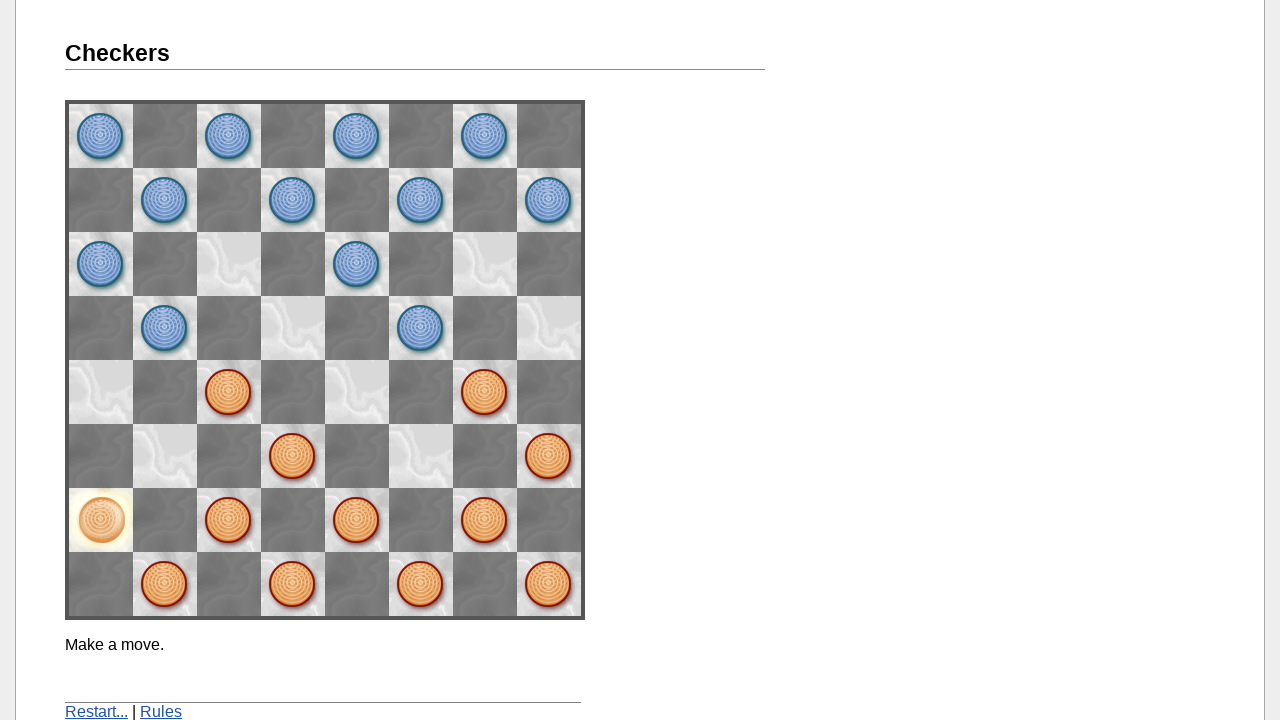

Waited 2 seconds for opponent's move
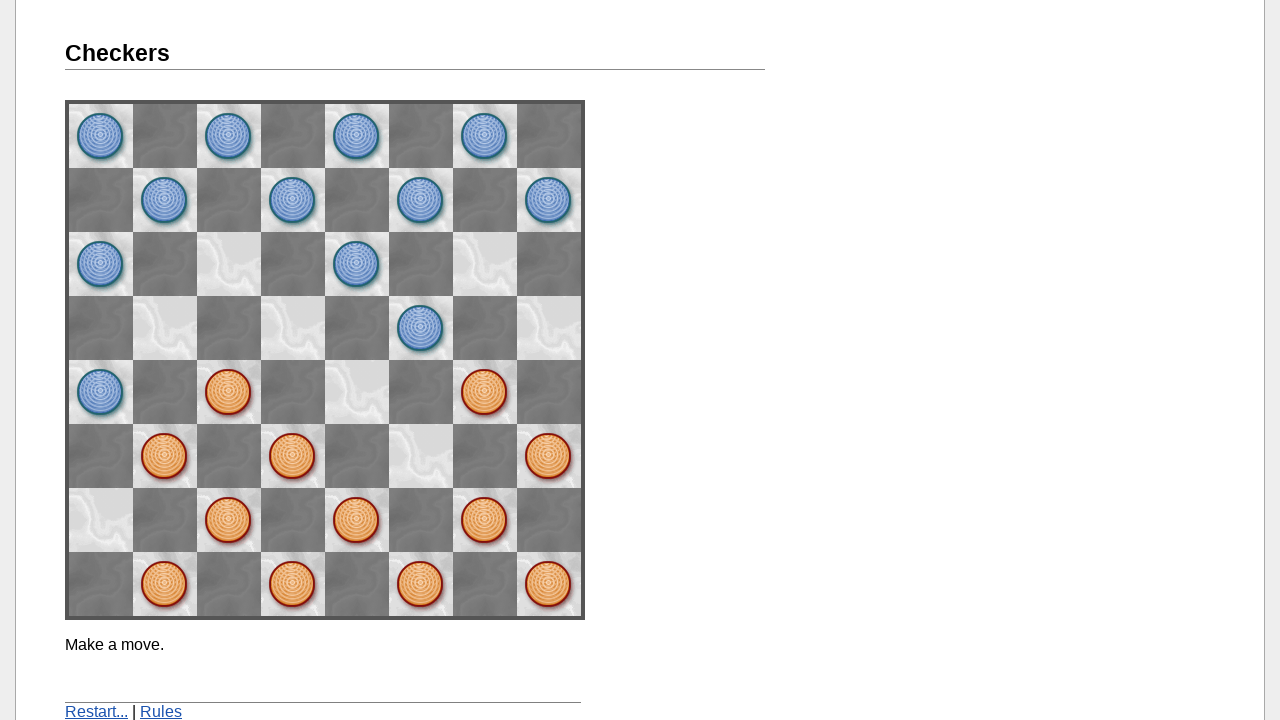

Clicked piece at row 3, column 1 at (357, 520) on [name='space31']
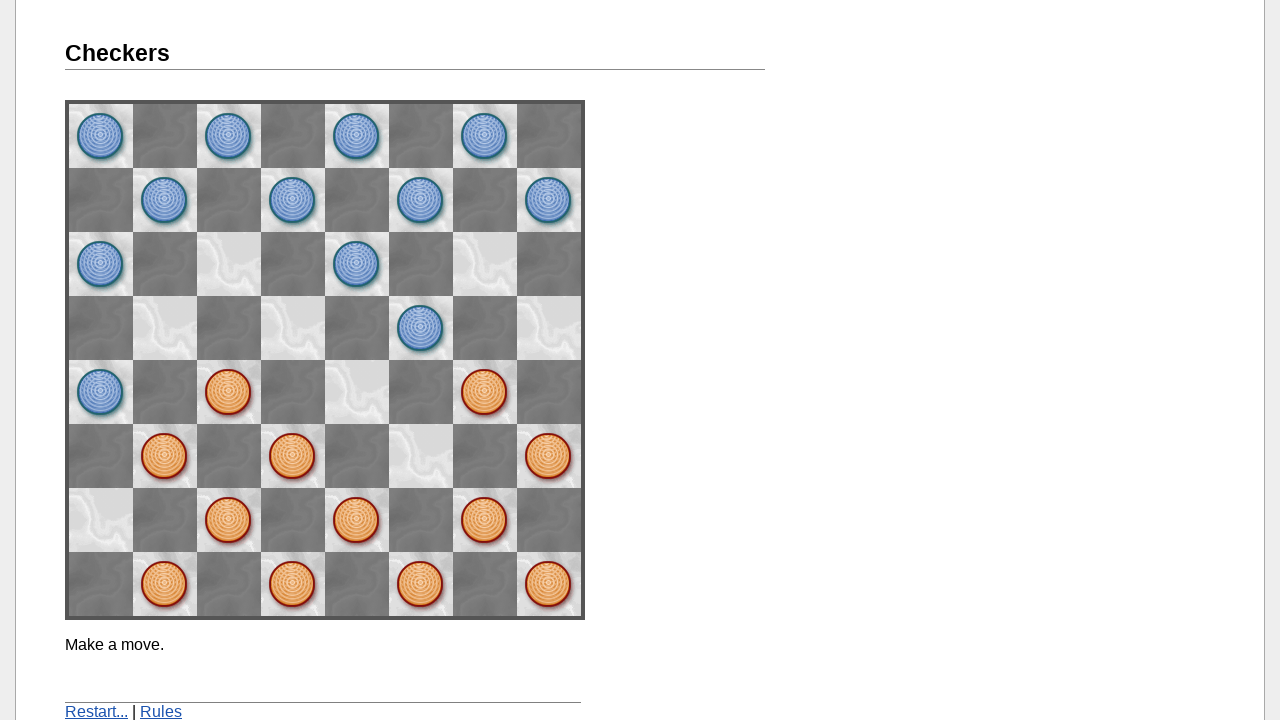

Waited 2 seconds for game to process selection
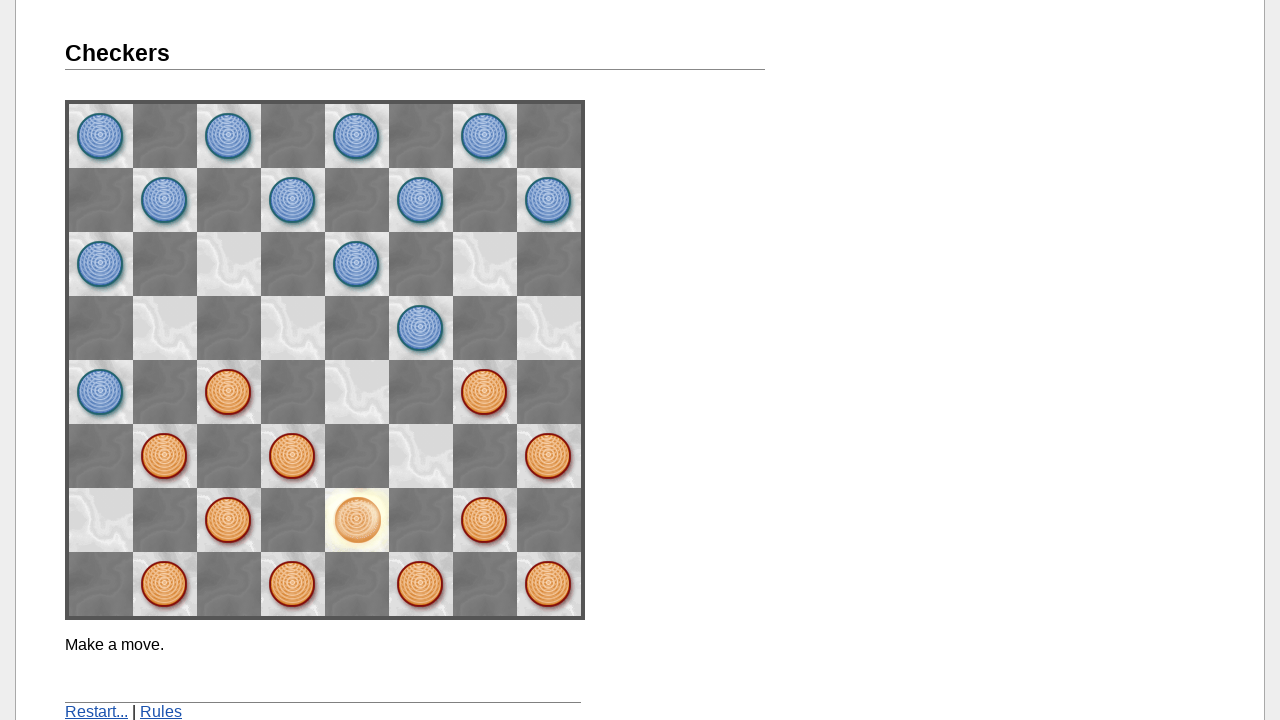

Checked destination cell at row 2, column 2
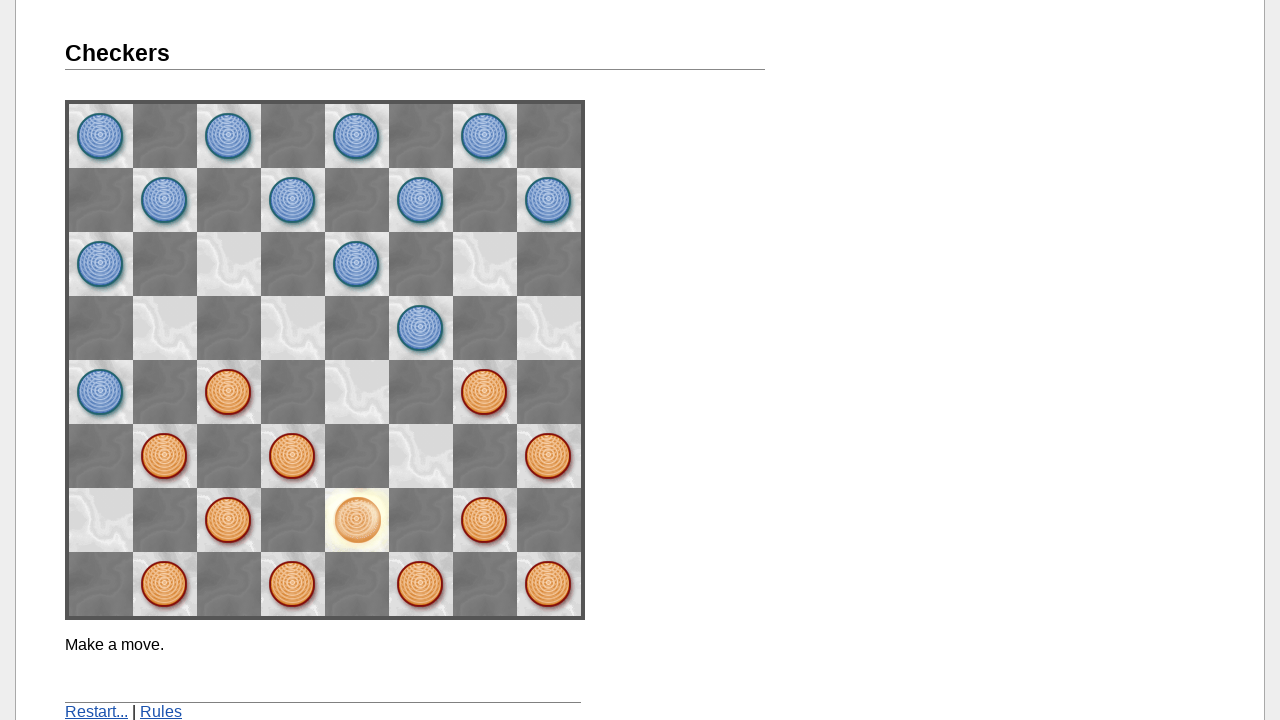

Made regular move to row 2, column 2 at (421, 456) on [name='space22']
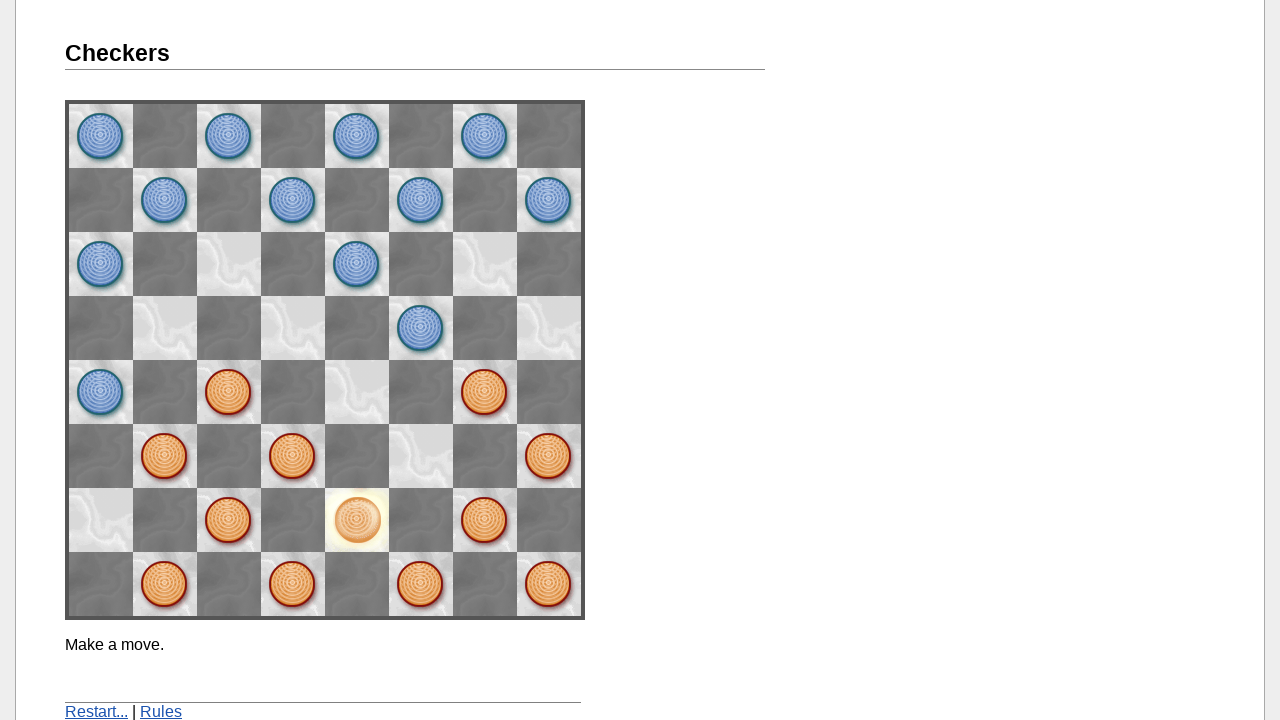

Waited 2 seconds for opponent's move
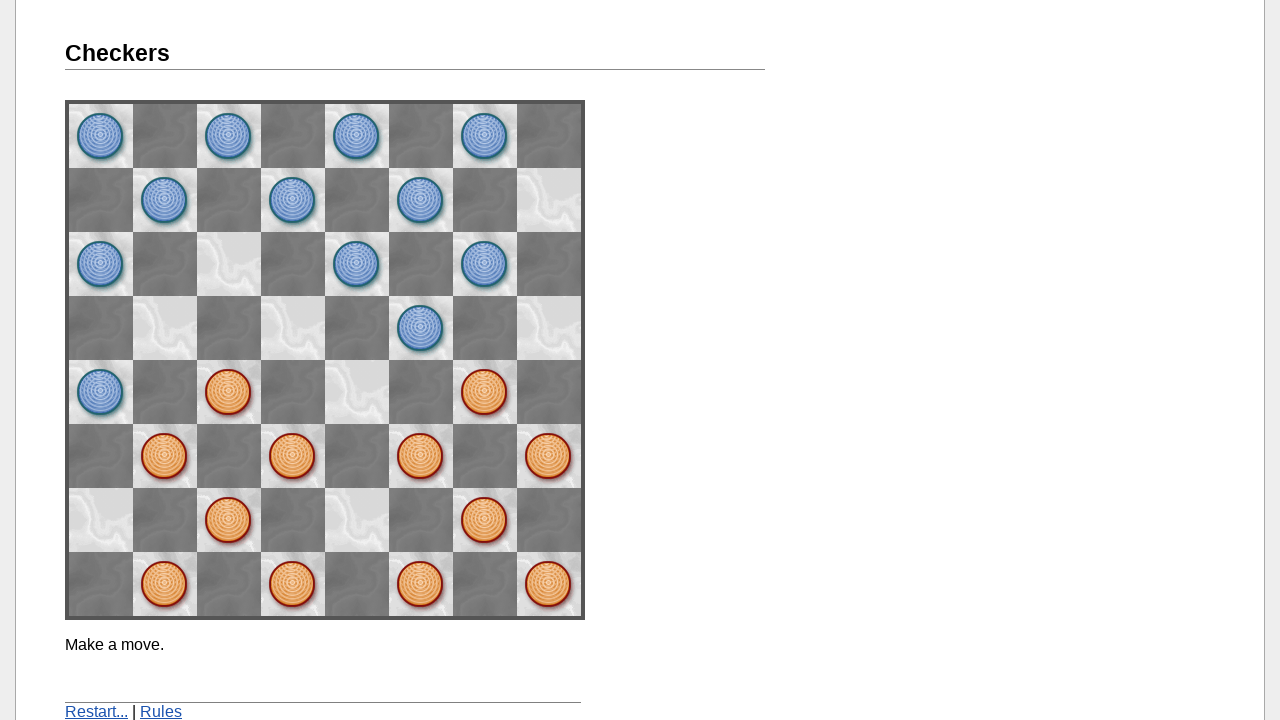

Clicked piece at row 4, column 0 at (293, 584) on [name='space40']
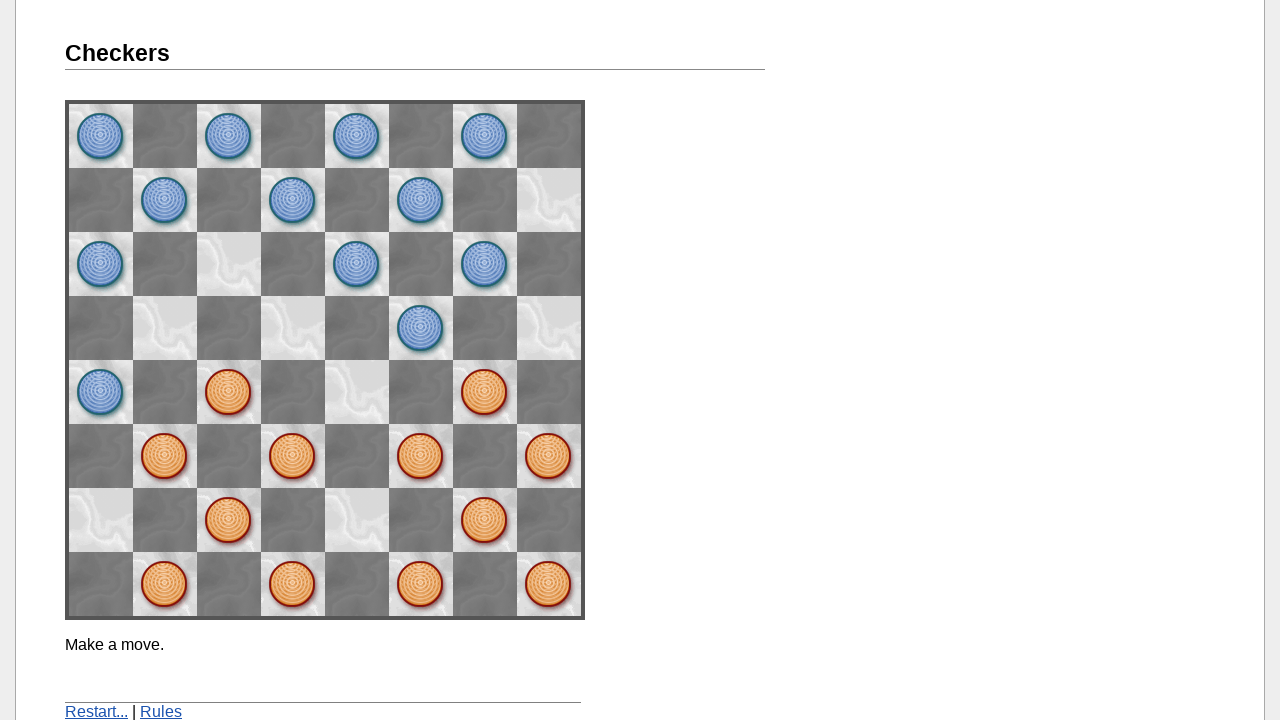

Waited 2 seconds for game to process selection
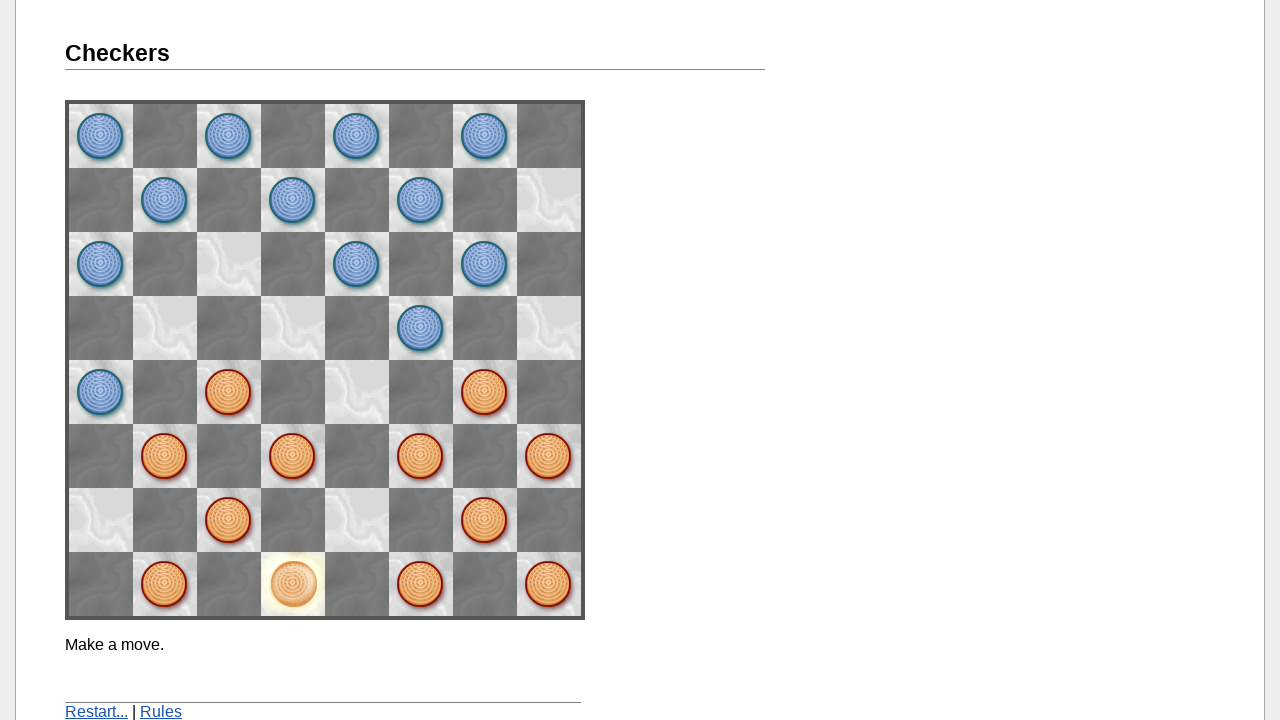

Checked destination cell at row 3, column 1
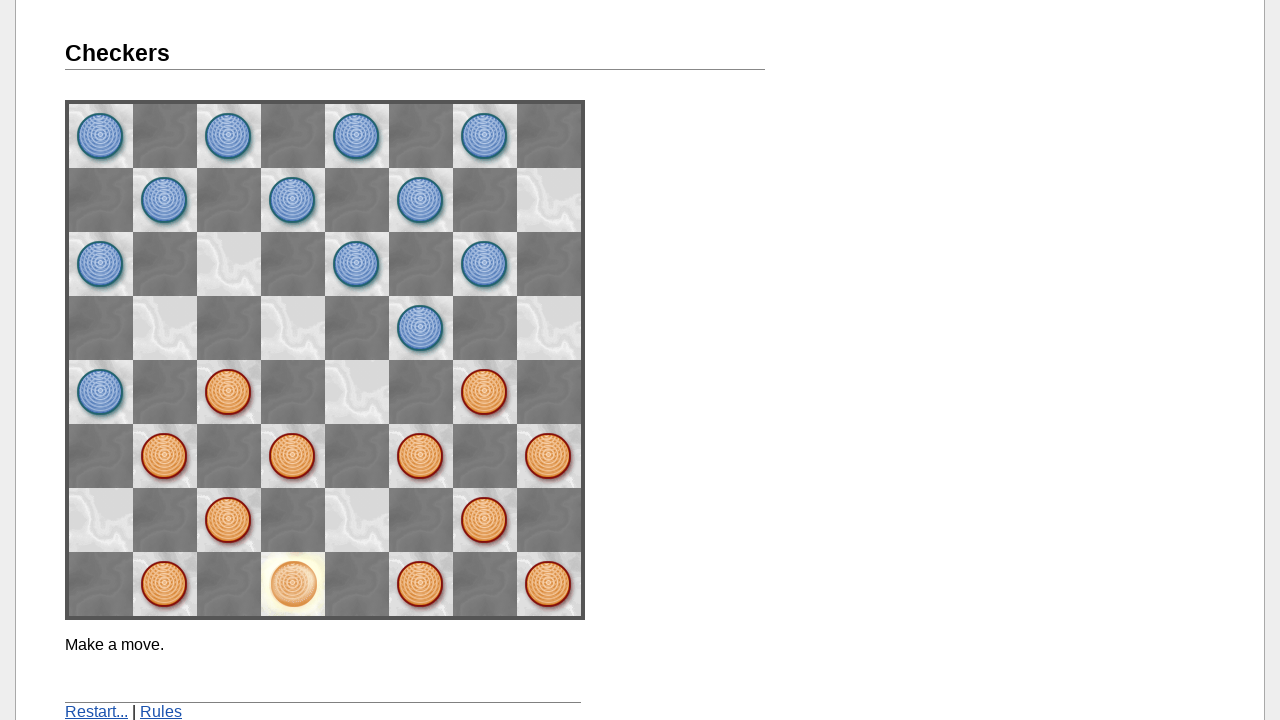

Made regular move to row 3, column 1 at (357, 520) on [name='space31']
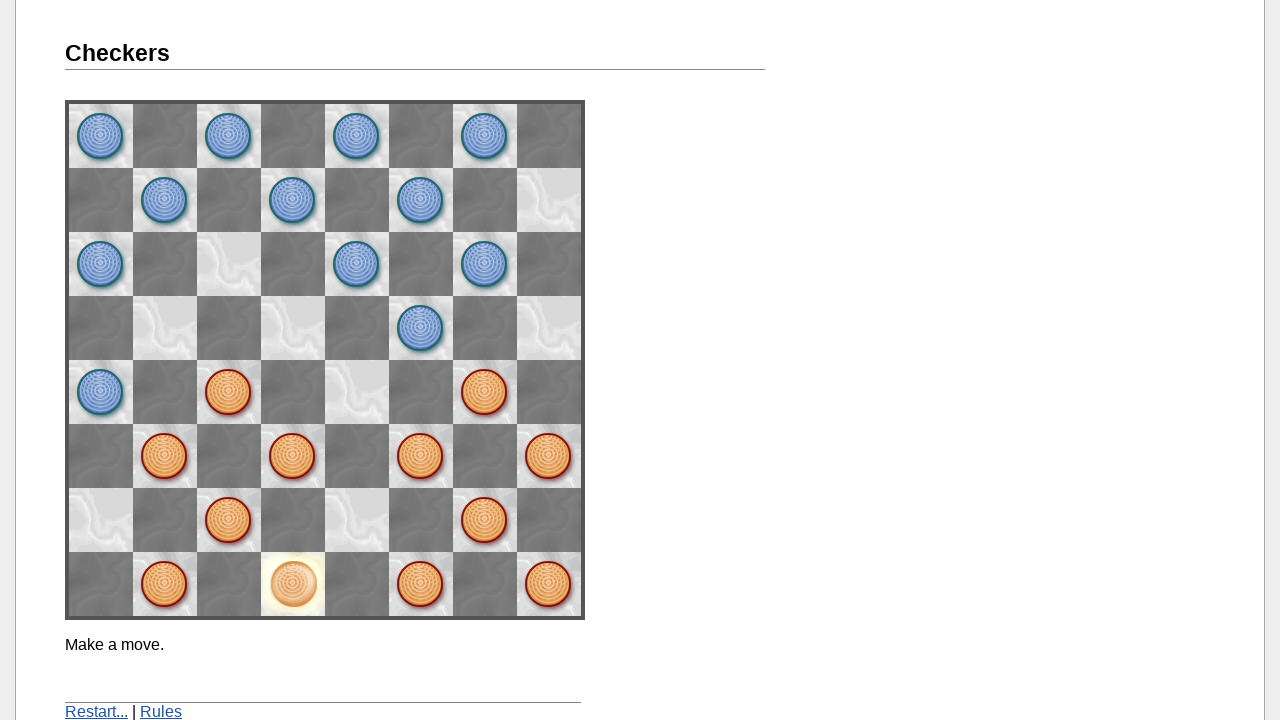

Waited 2 seconds for opponent's move
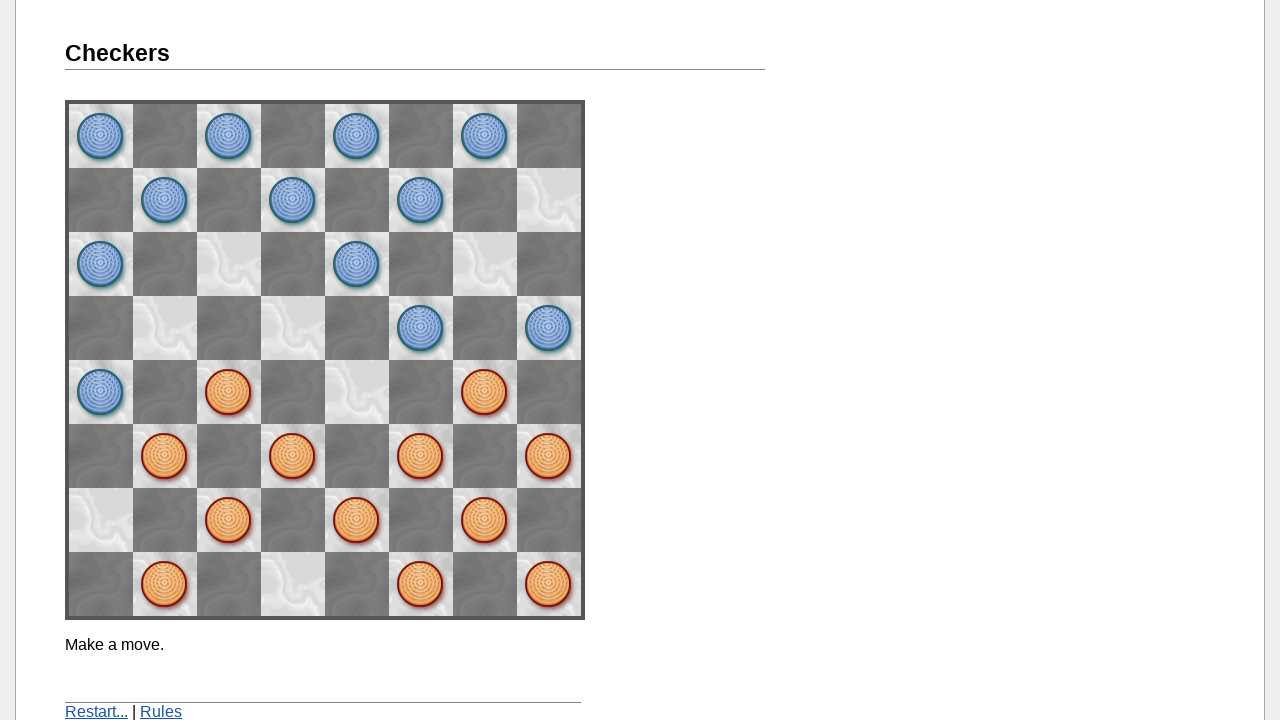

Clicked restart game link at (96, 712) on a[href='./']
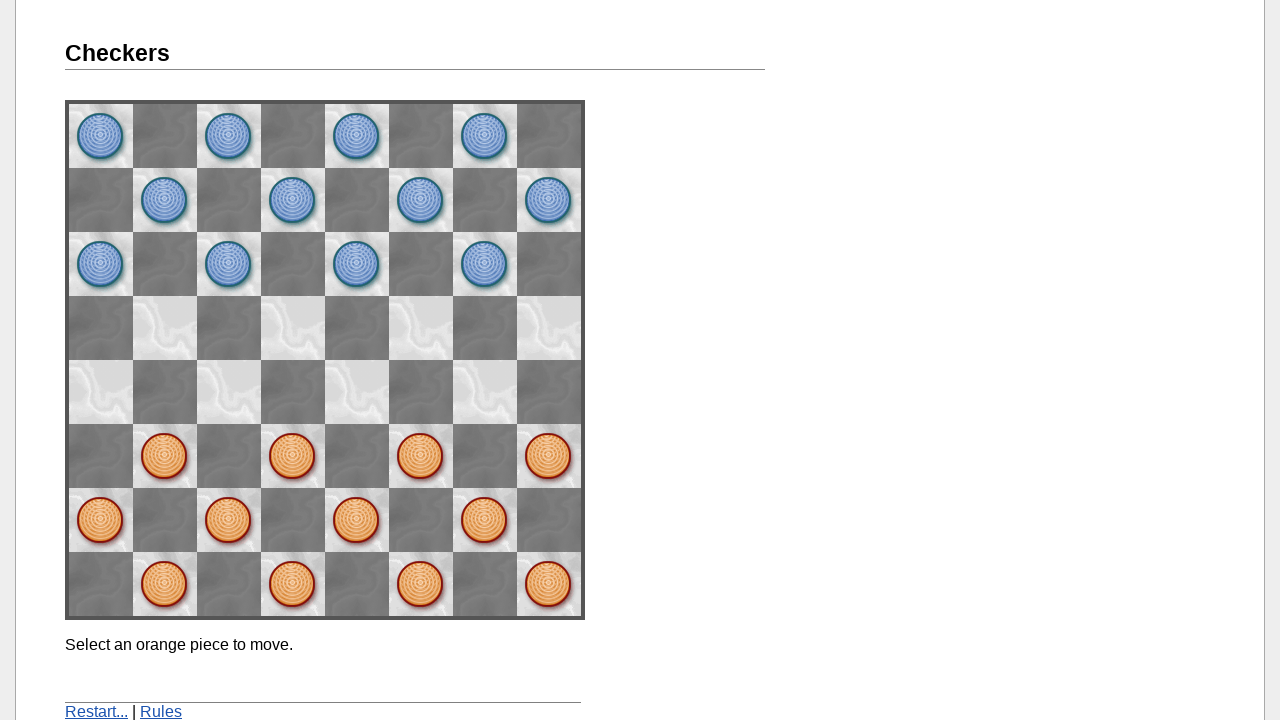

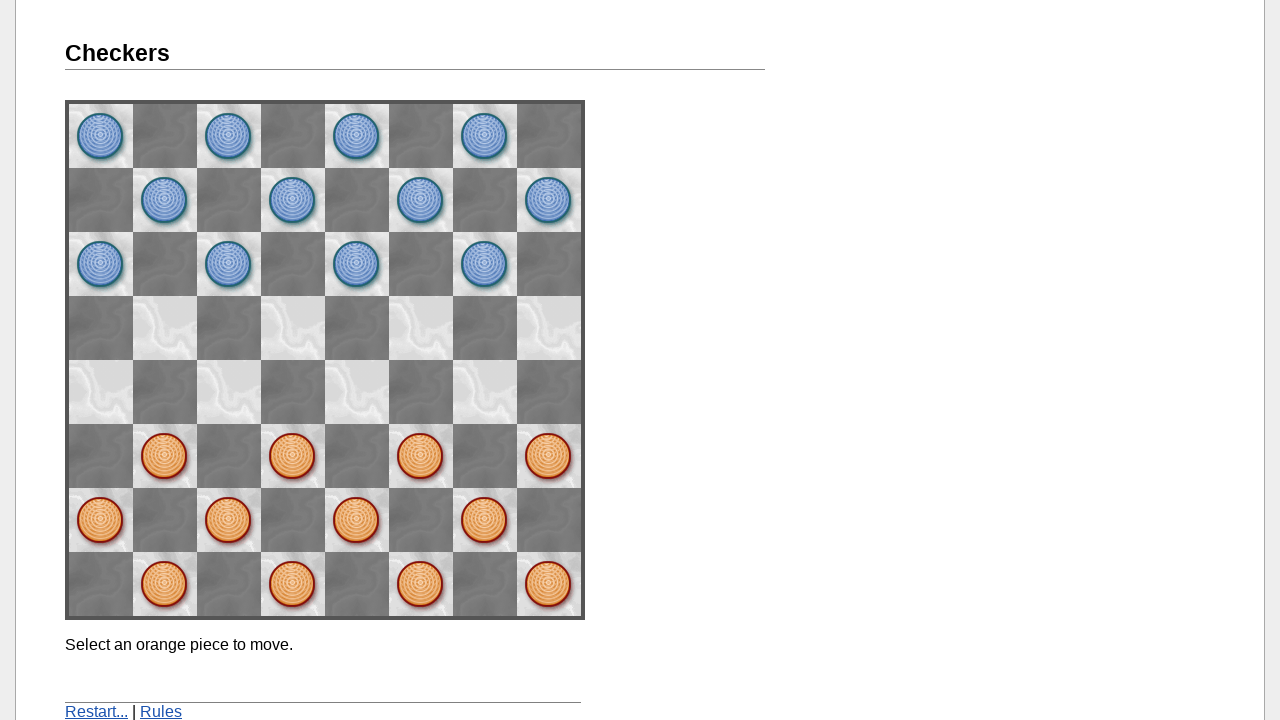